Navigates to a test automation practice blog and iterates through all cells in a book table to verify the table structure and content is accessible

Starting URL: https://testautomationpractice.blogspot.com/

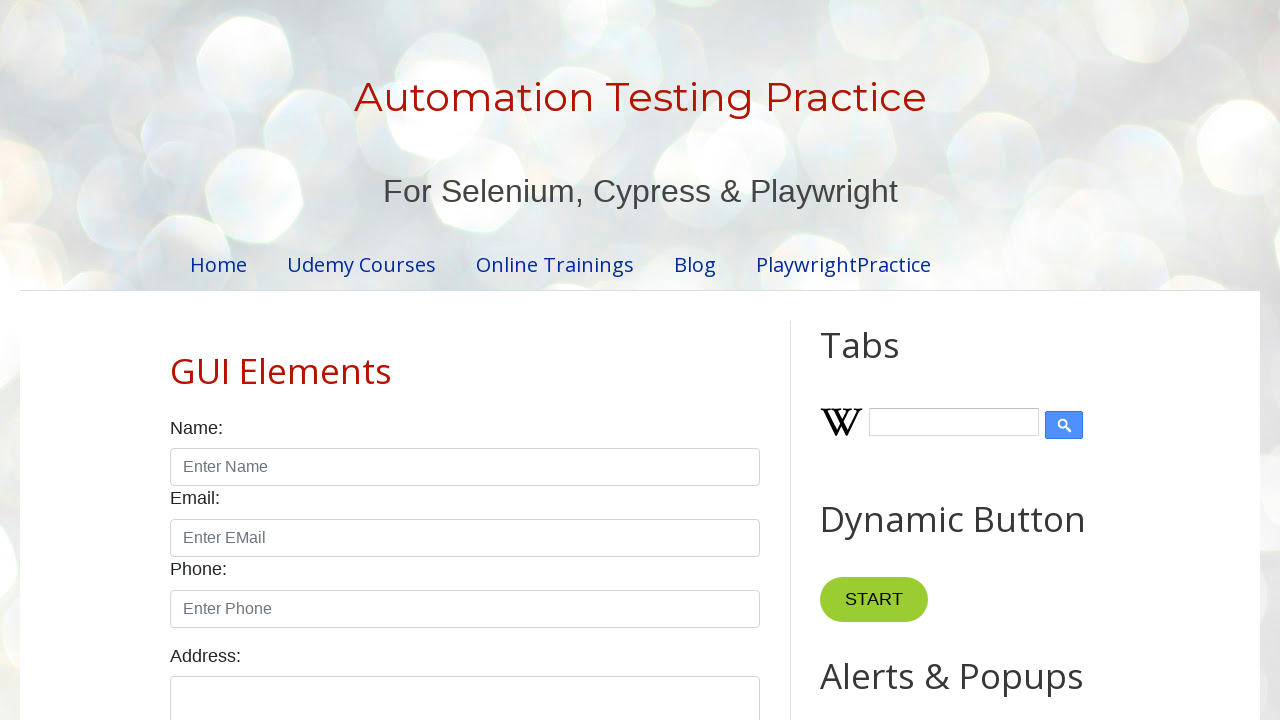

Navigated to test automation practice blog
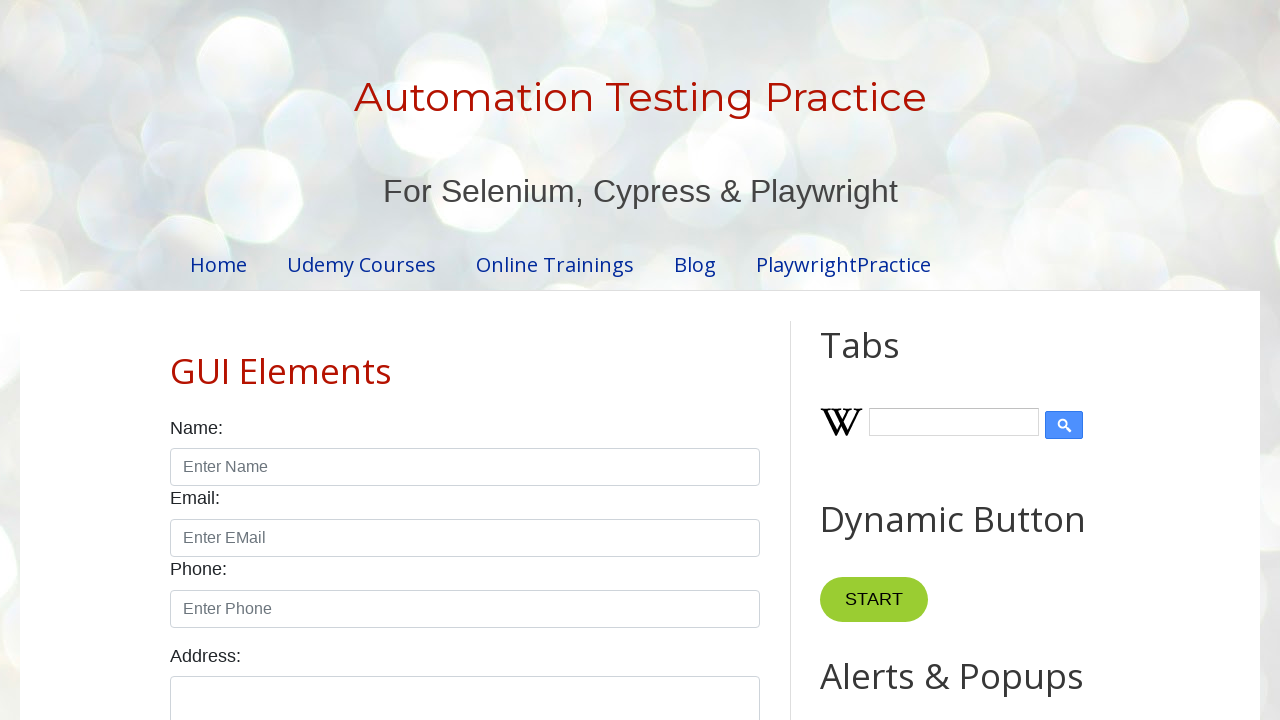

Book table loaded and is present on the page
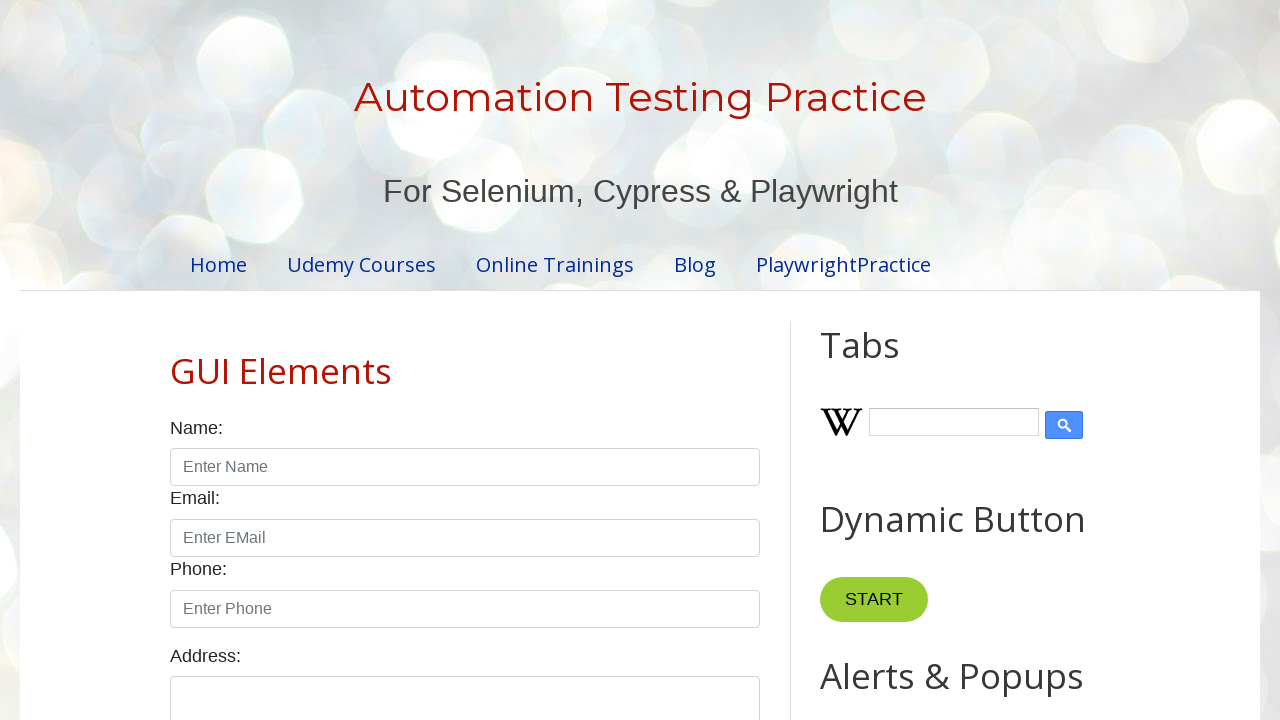

Retrieved all rows from BookTable: 7 rows found
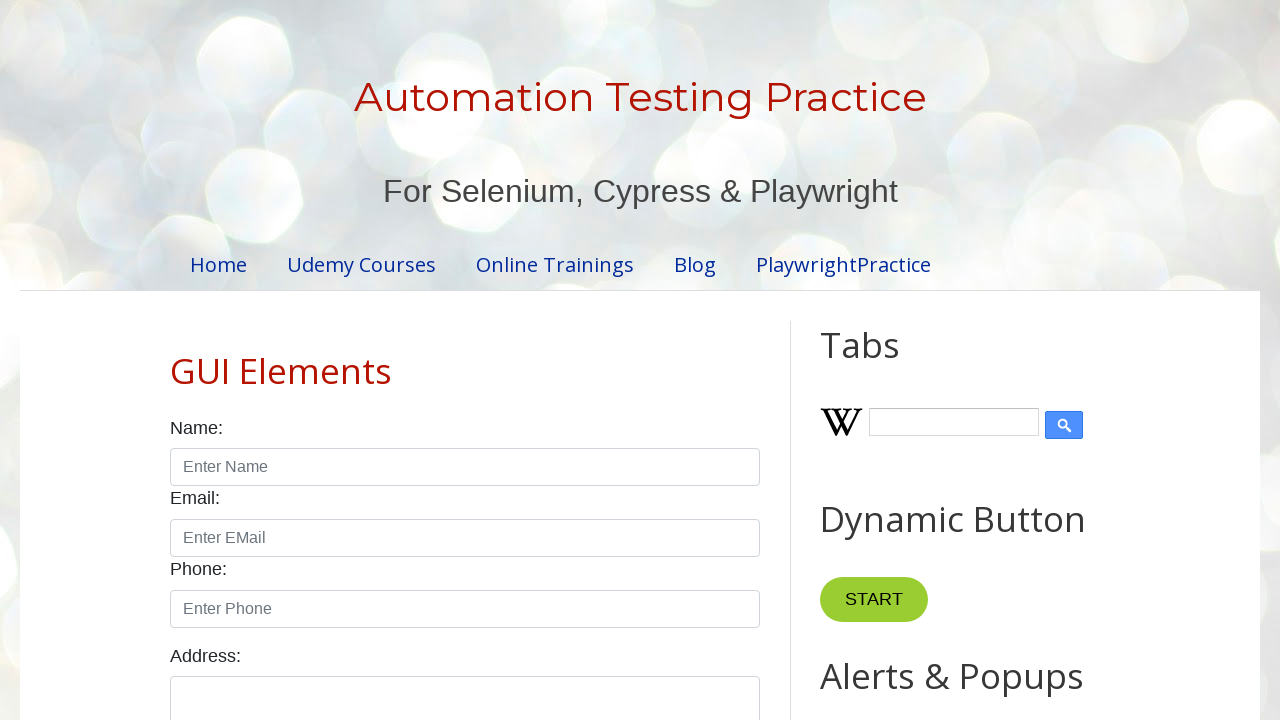

Retrieved all columns from header row: 4 columns found
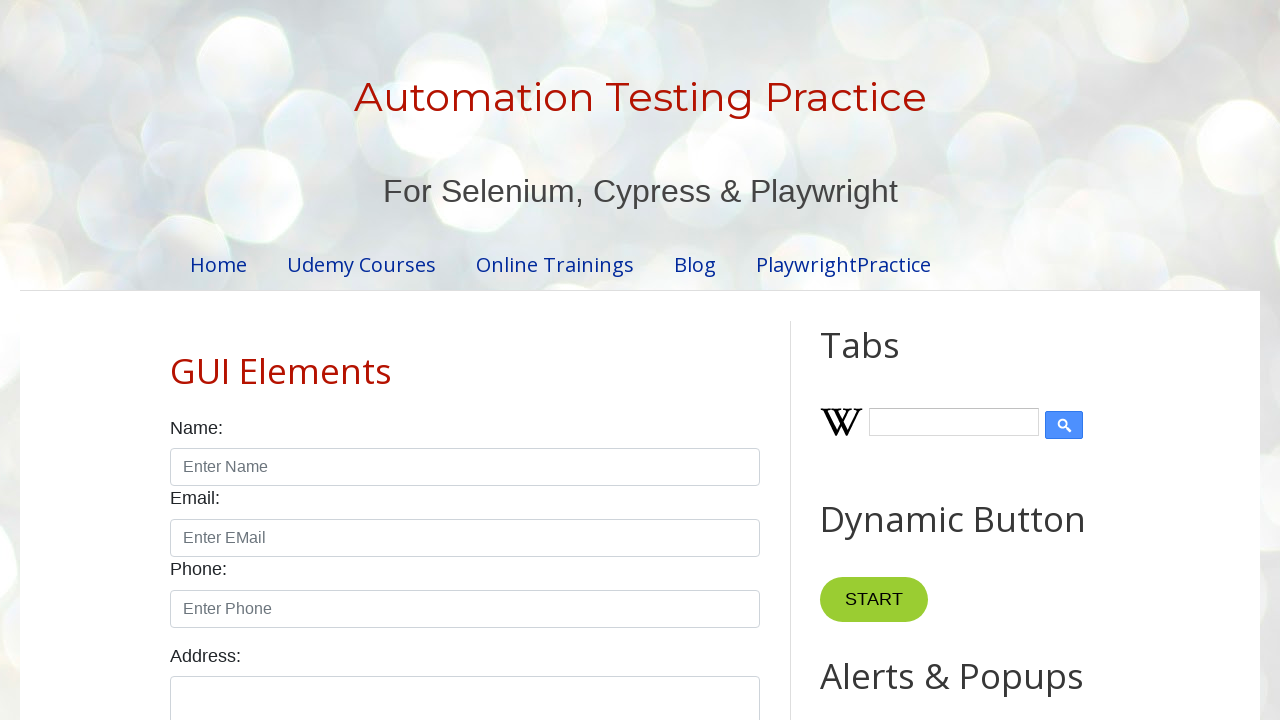

Accessed cell at row 2, column 1: 'Learn Selenium'
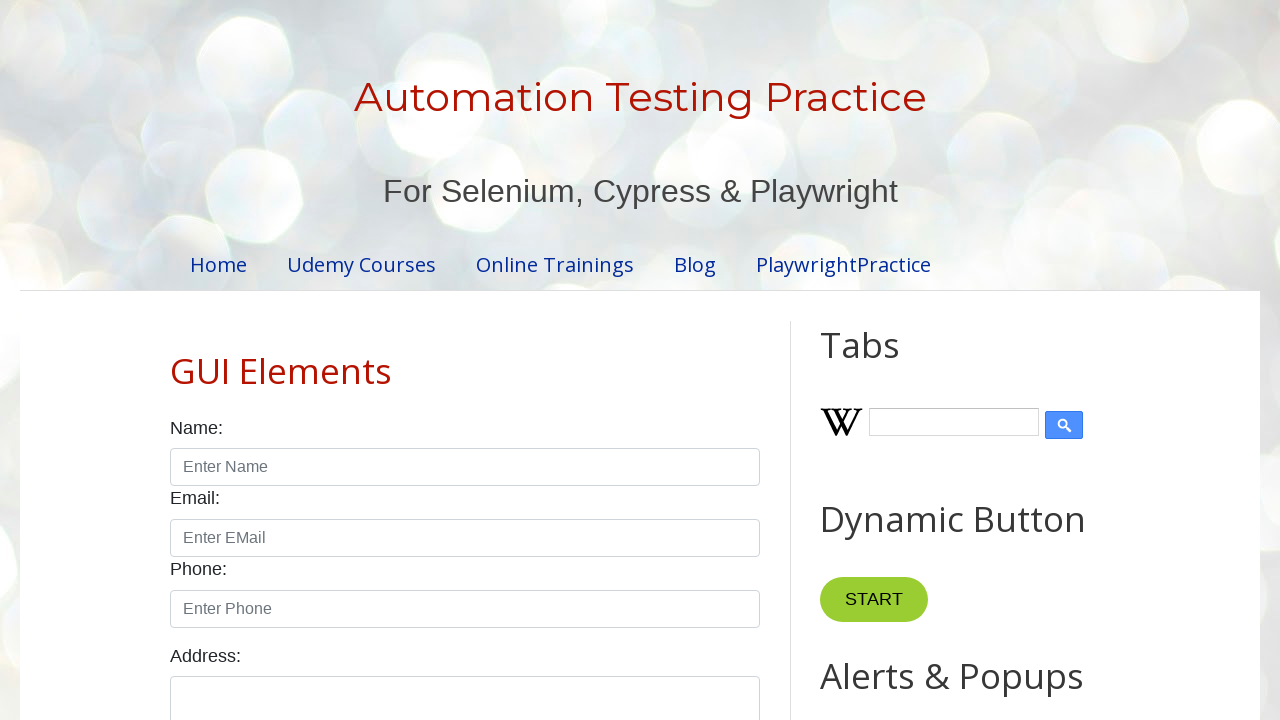

Accessed cell at row 2, column 2: 'Amit'
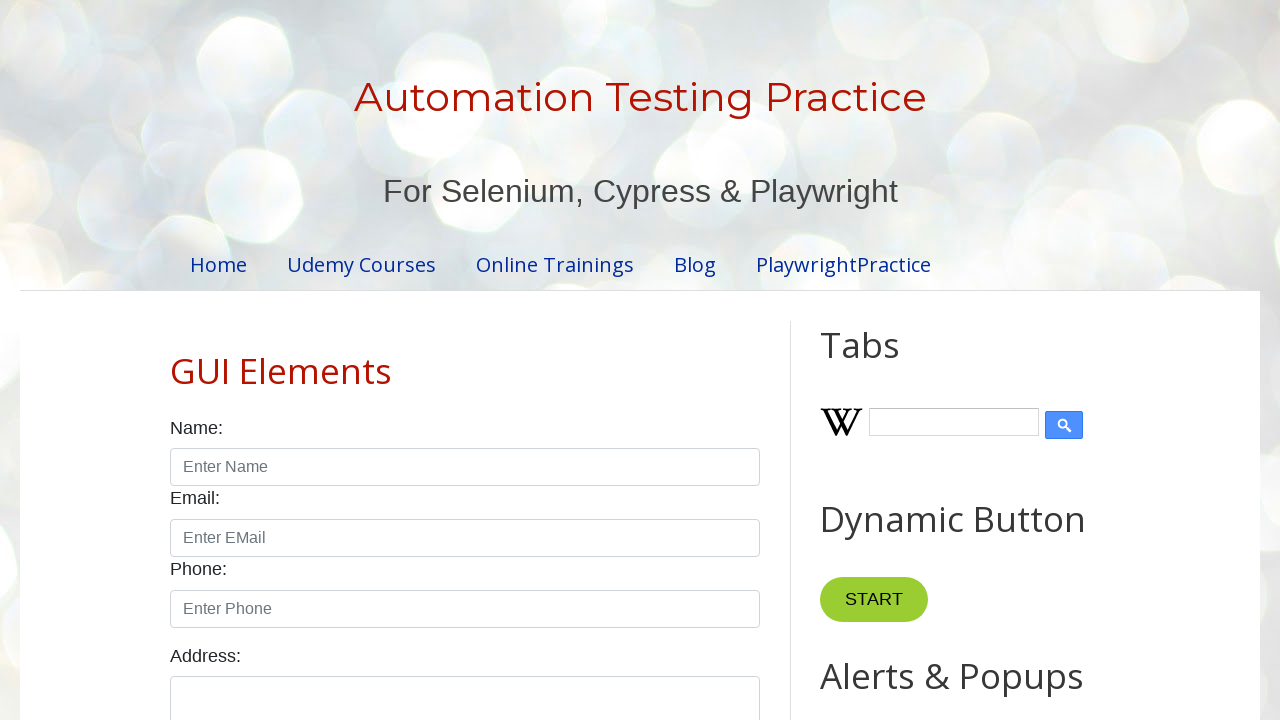

Accessed cell at row 2, column 3: 'Selenium'
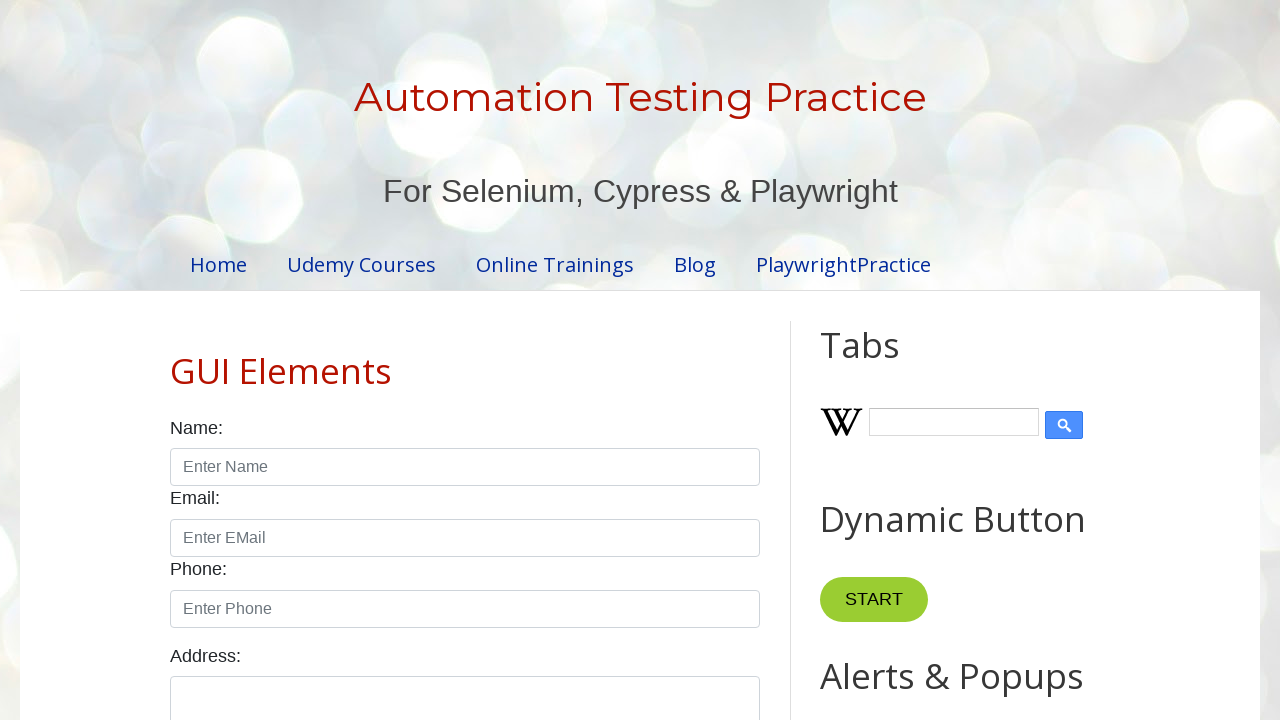

Accessed cell at row 2, column 4: '300'
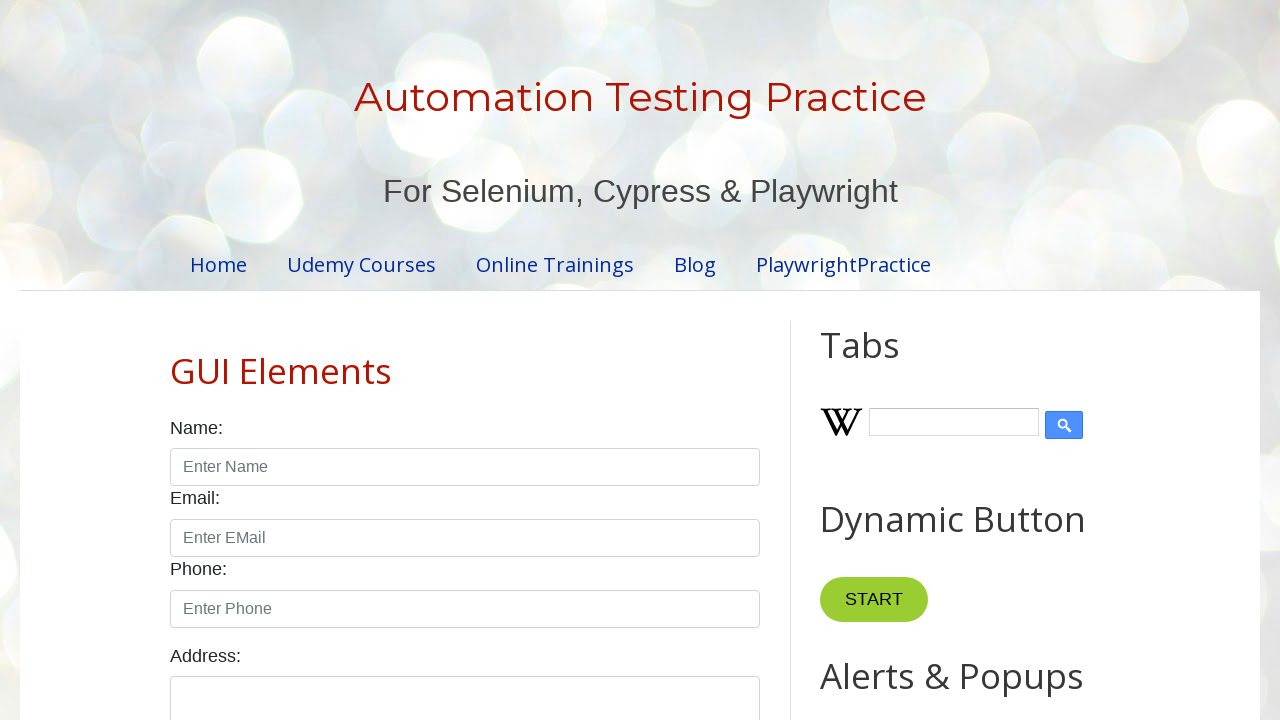

Accessed cell at row 3, column 1: 'Learn Java'
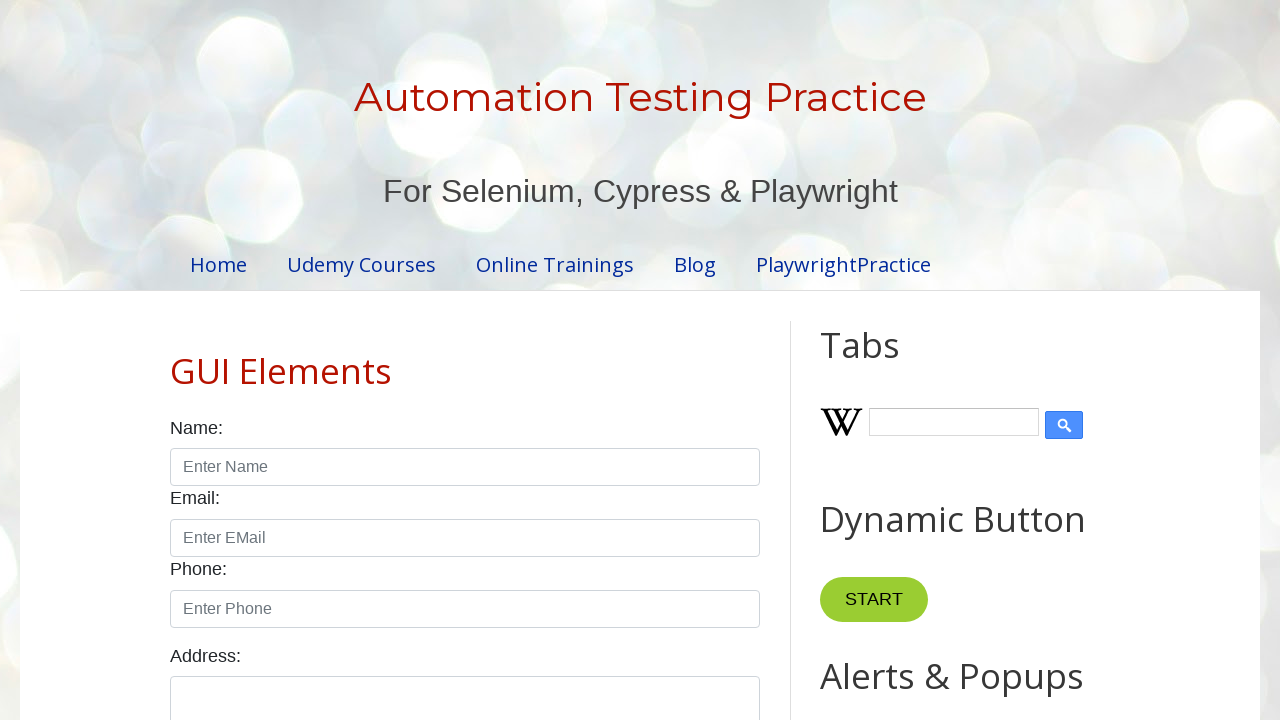

Accessed cell at row 3, column 2: 'Mukesh'
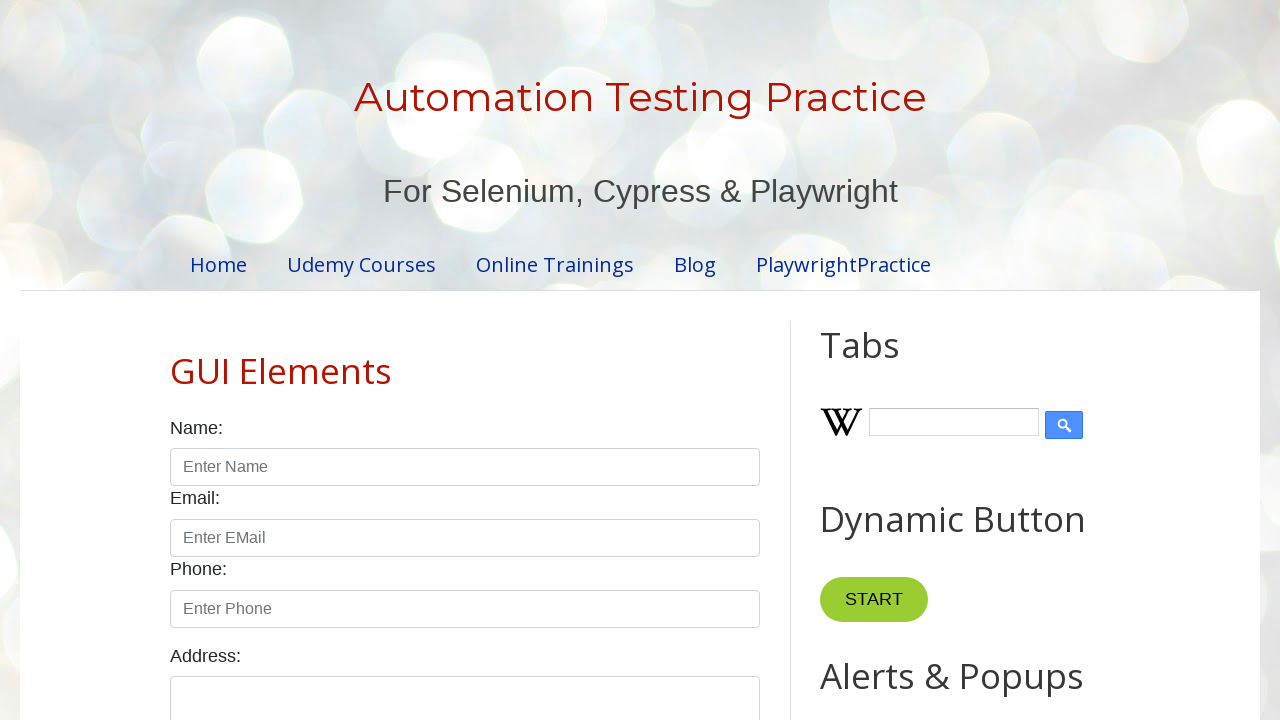

Accessed cell at row 3, column 3: 'Java'
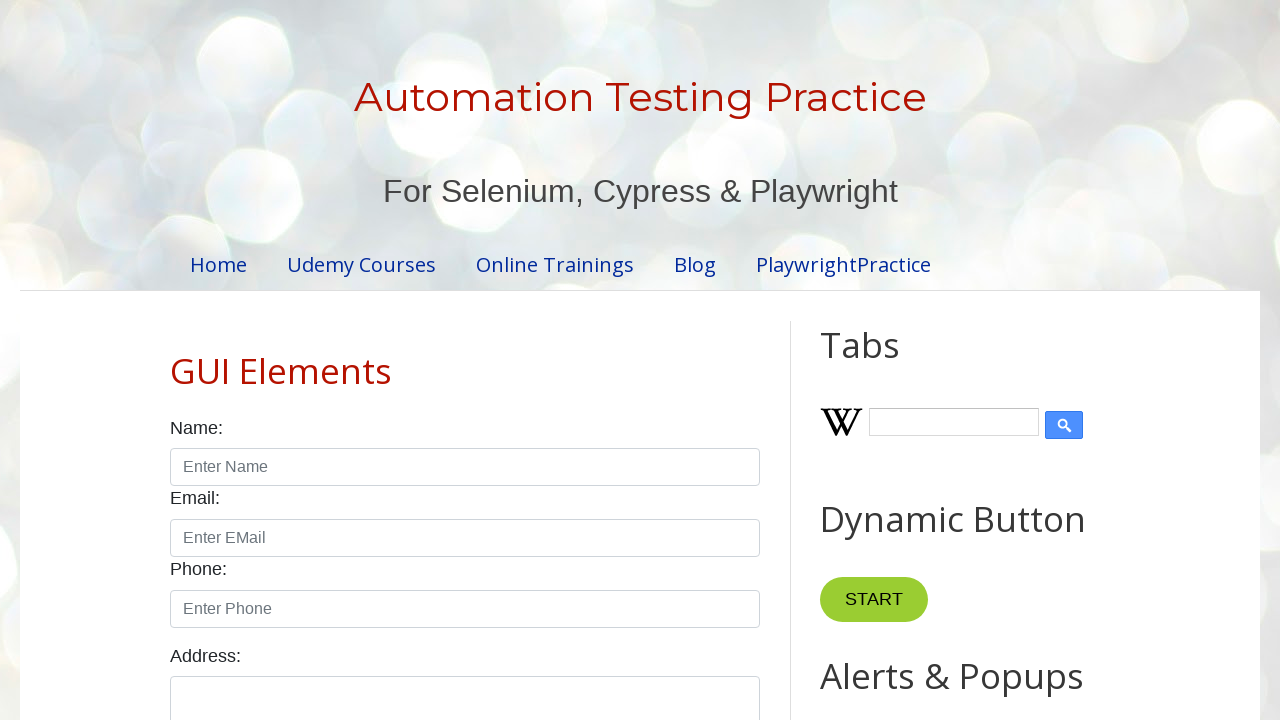

Accessed cell at row 3, column 4: '500'
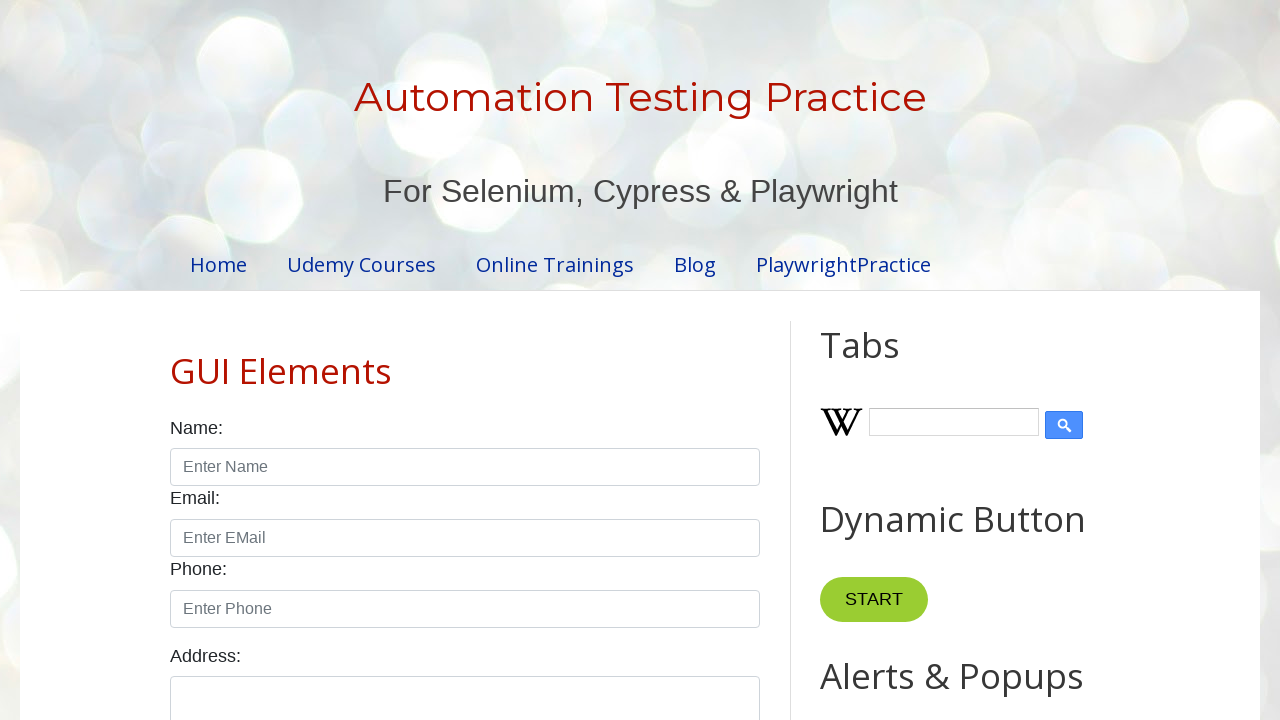

Accessed cell at row 4, column 1: 'Learn JS'
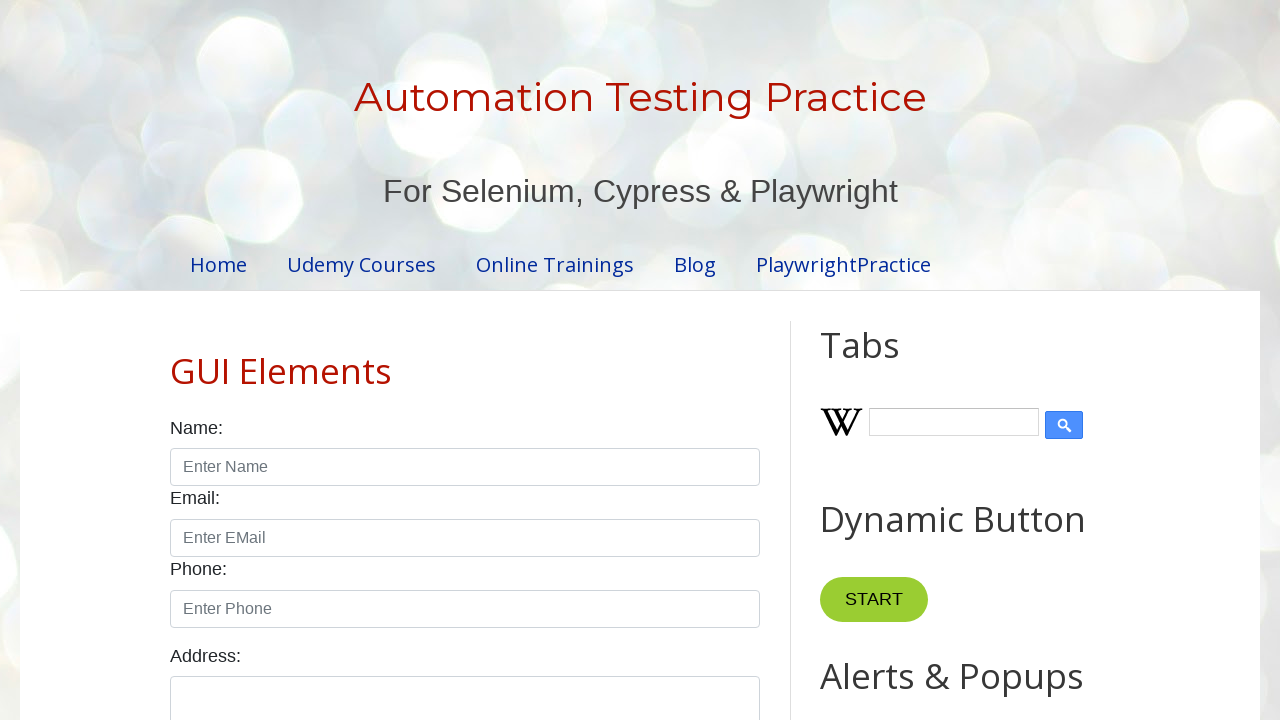

Accessed cell at row 4, column 2: 'Animesh'
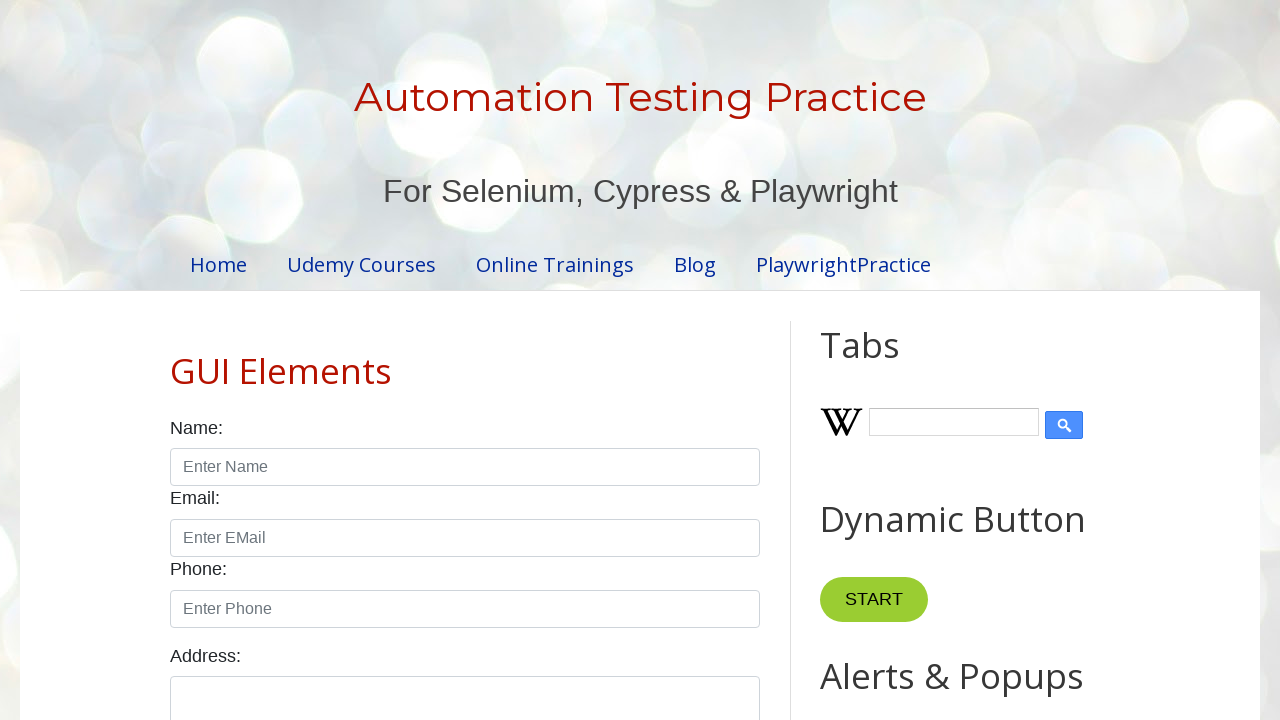

Accessed cell at row 4, column 3: 'Javascript'
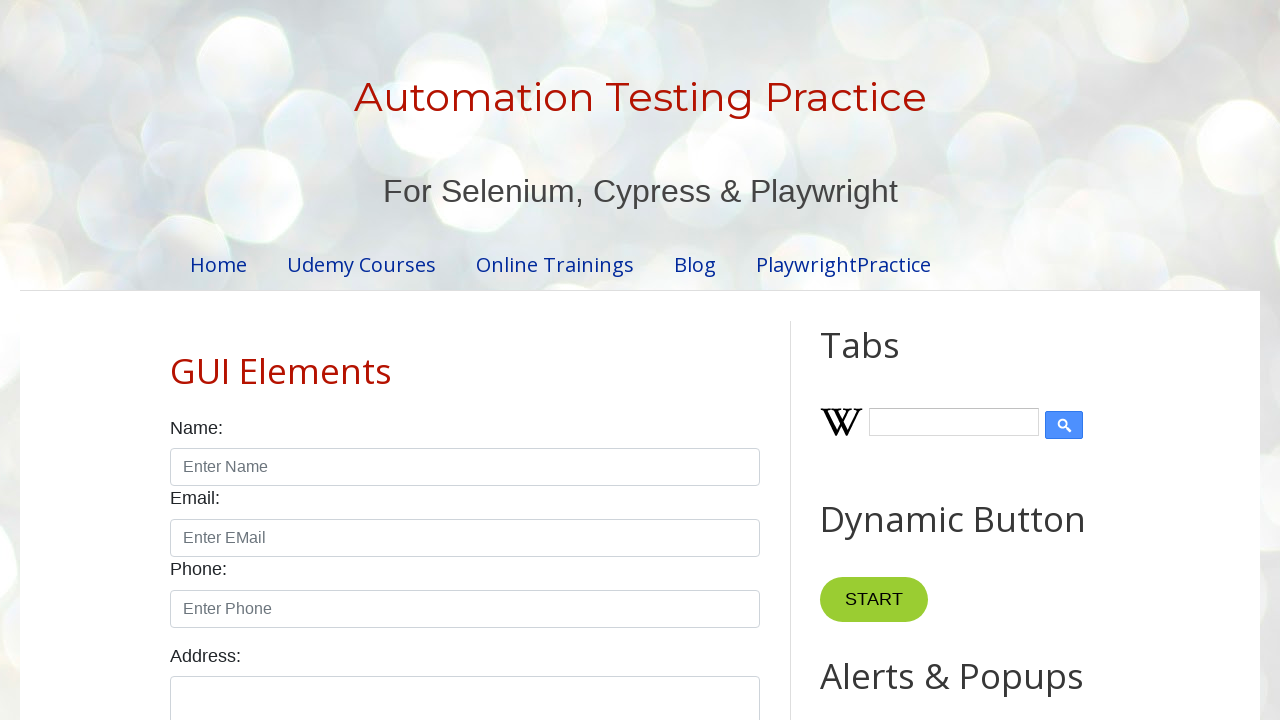

Accessed cell at row 4, column 4: '300'
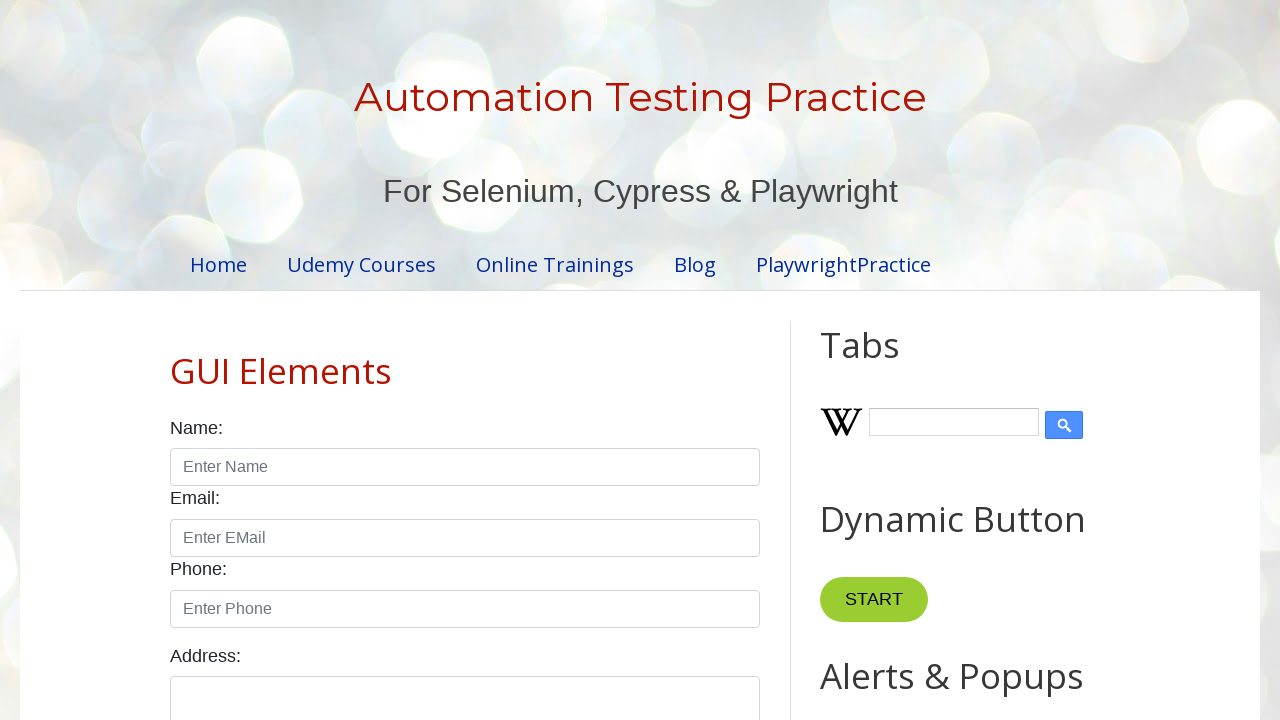

Accessed cell at row 5, column 1: 'Master In Selenium'
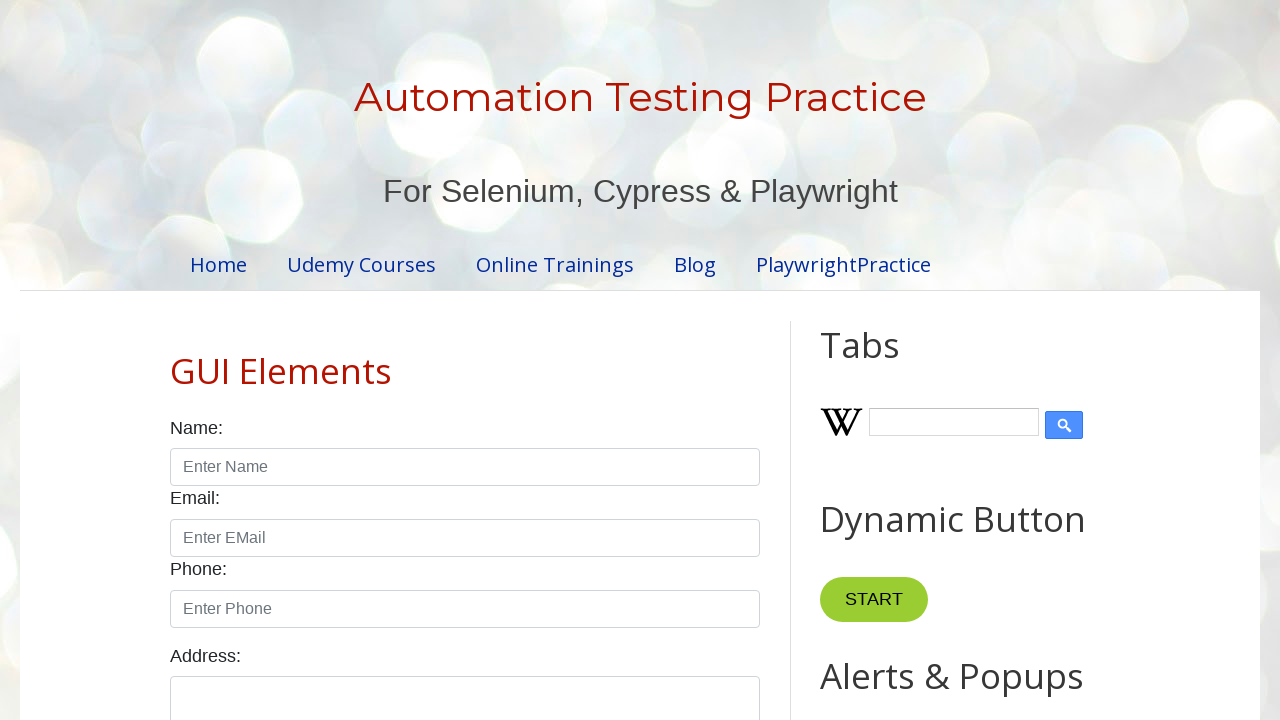

Accessed cell at row 5, column 2: 'Mukesh'
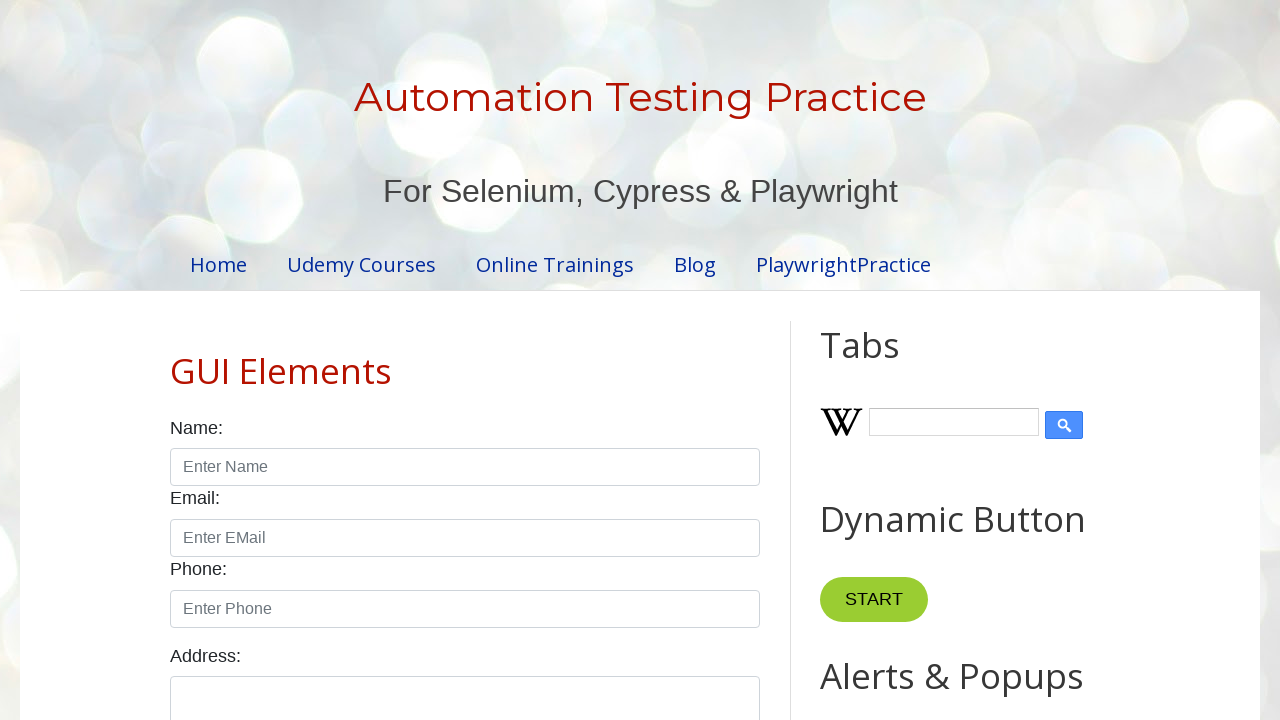

Accessed cell at row 5, column 3: 'Selenium'
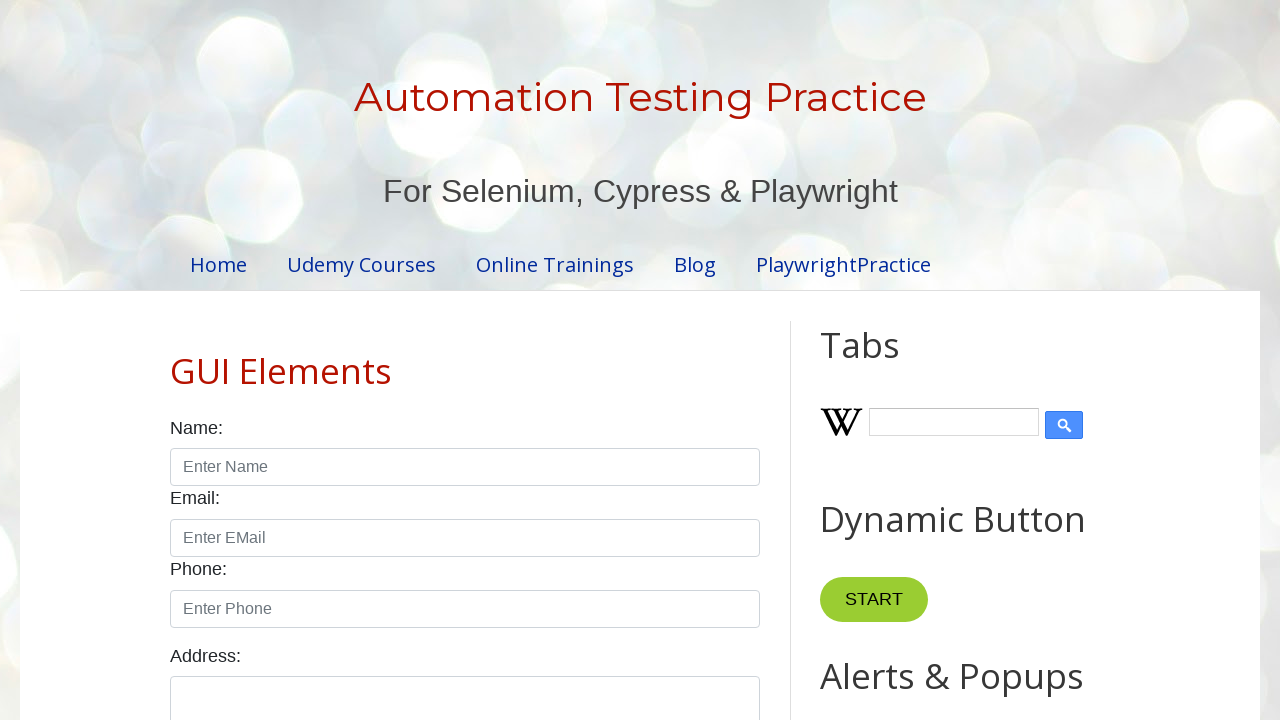

Accessed cell at row 5, column 4: '3000'
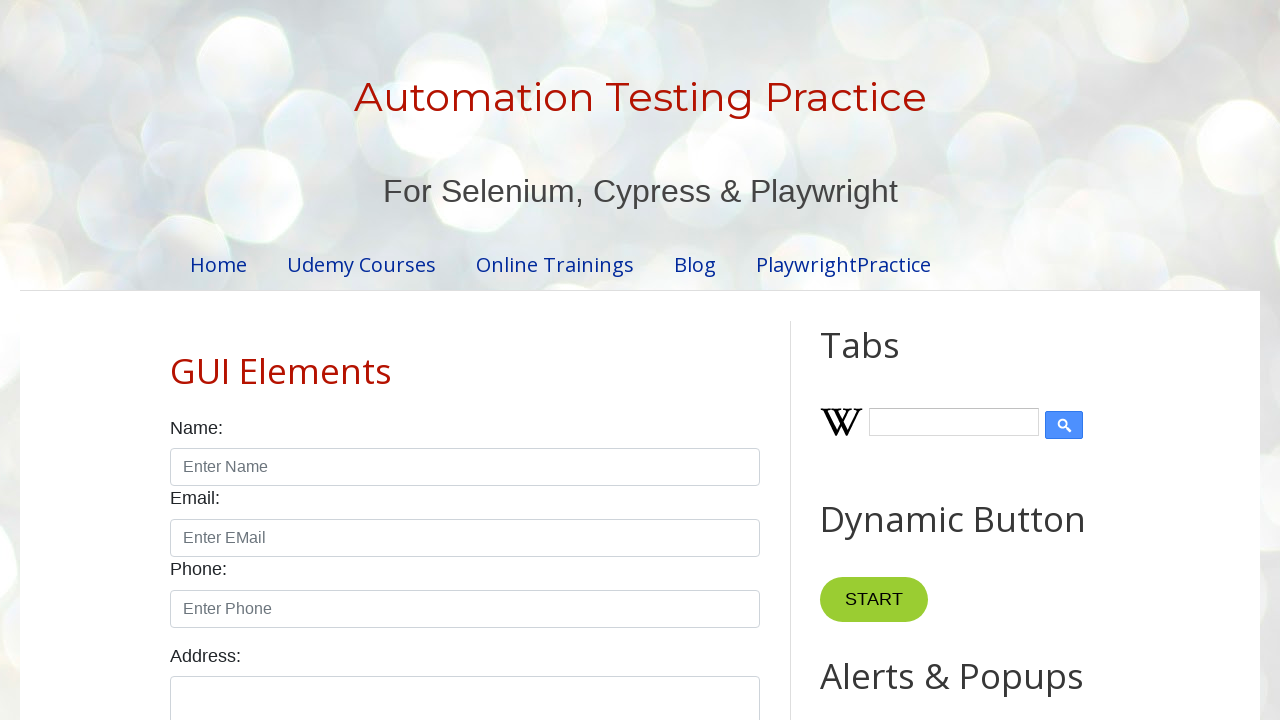

Accessed cell at row 6, column 1: 'Master In Java'
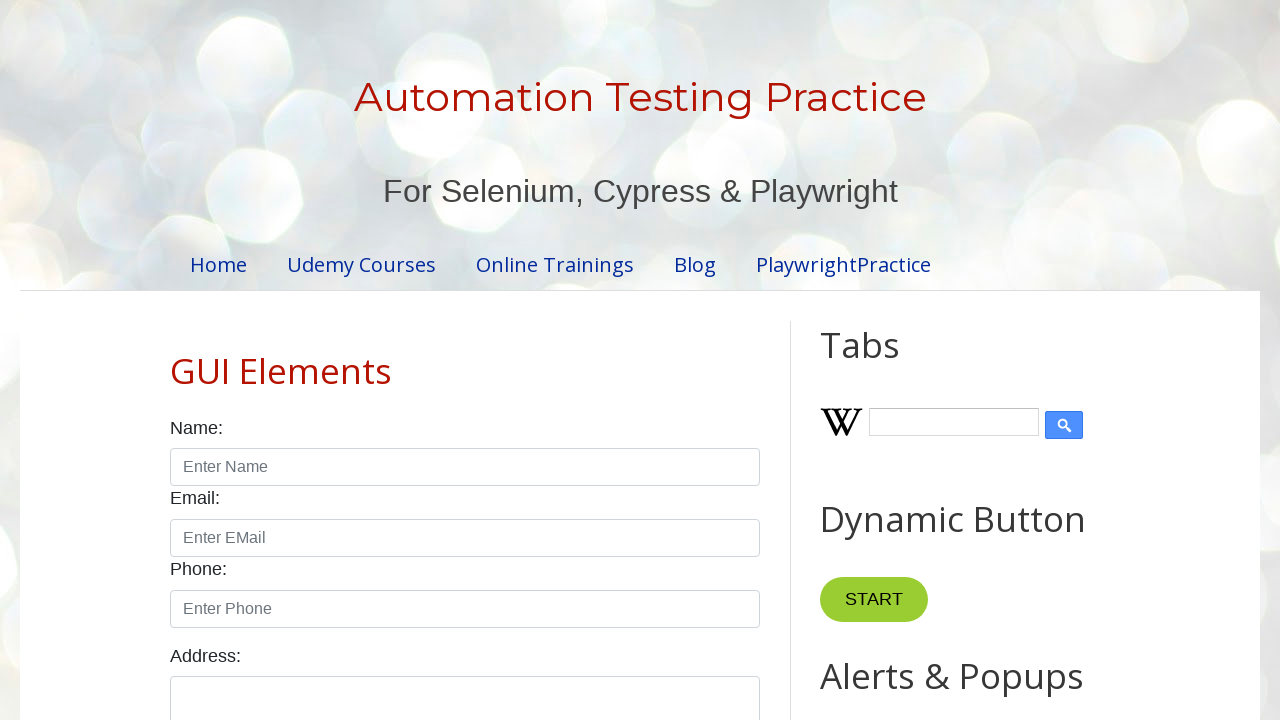

Accessed cell at row 6, column 2: 'Amod'
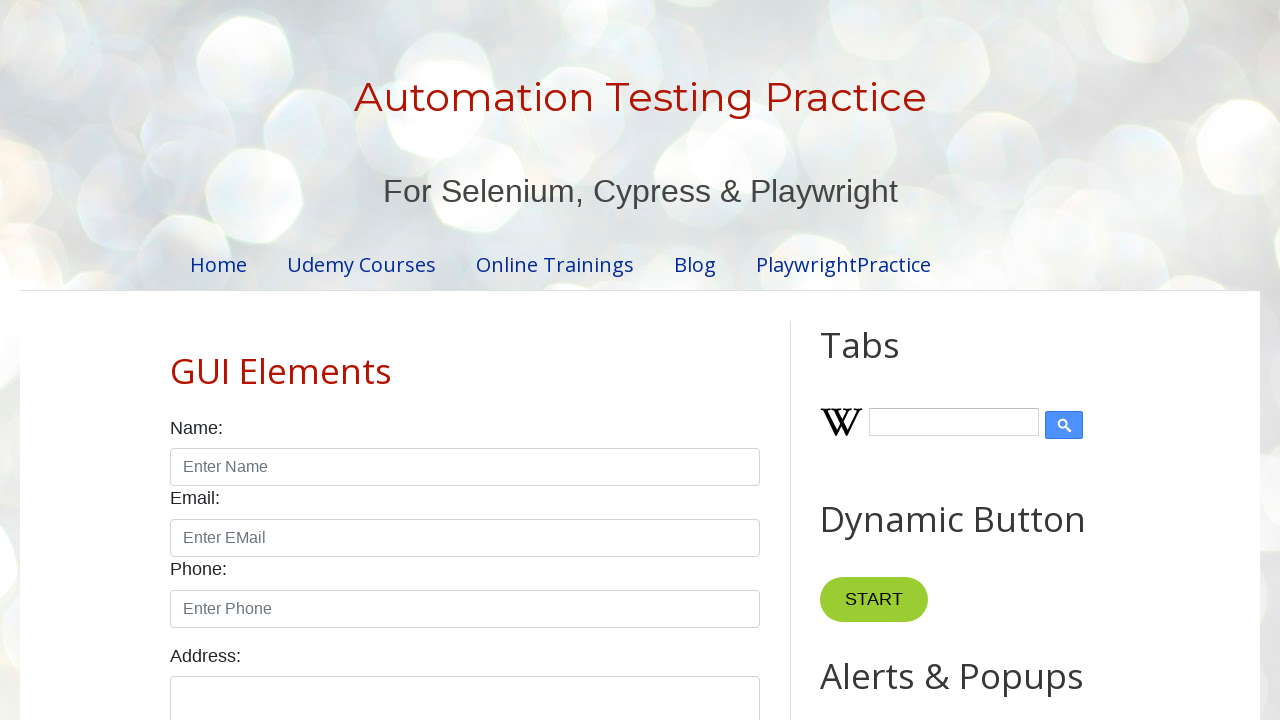

Accessed cell at row 6, column 3: 'JAVA'
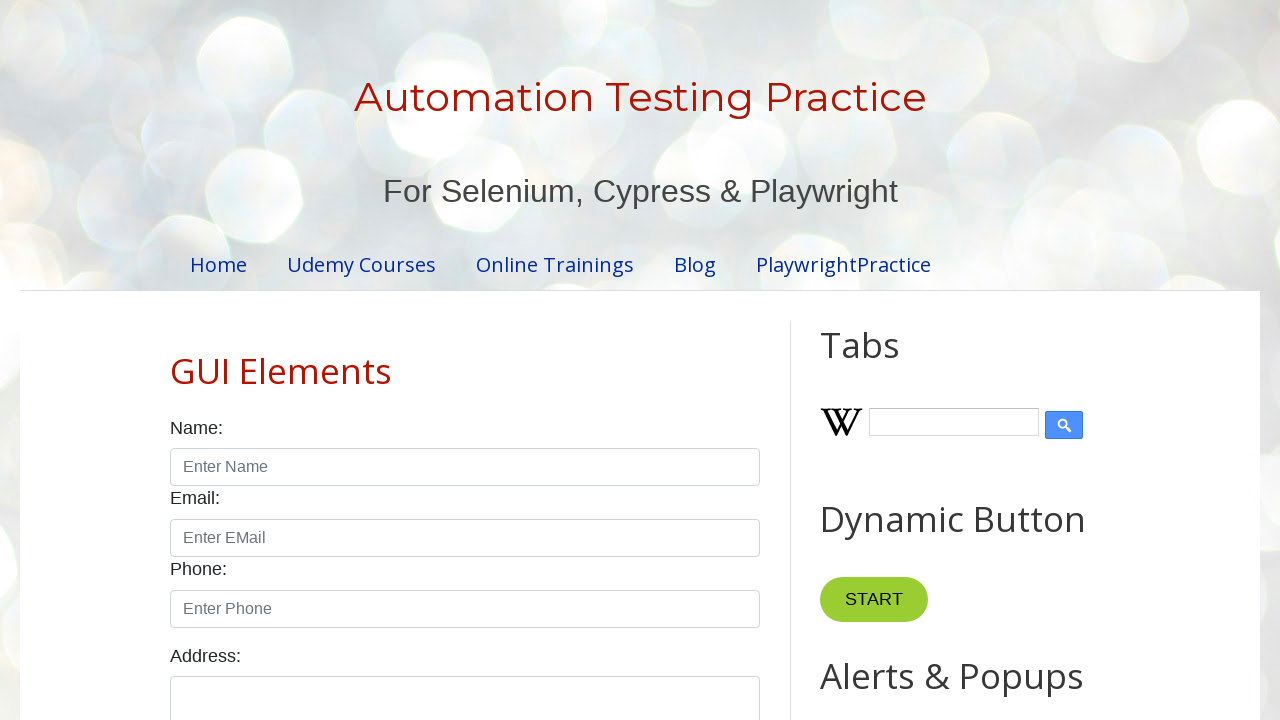

Accessed cell at row 6, column 4: '2000'
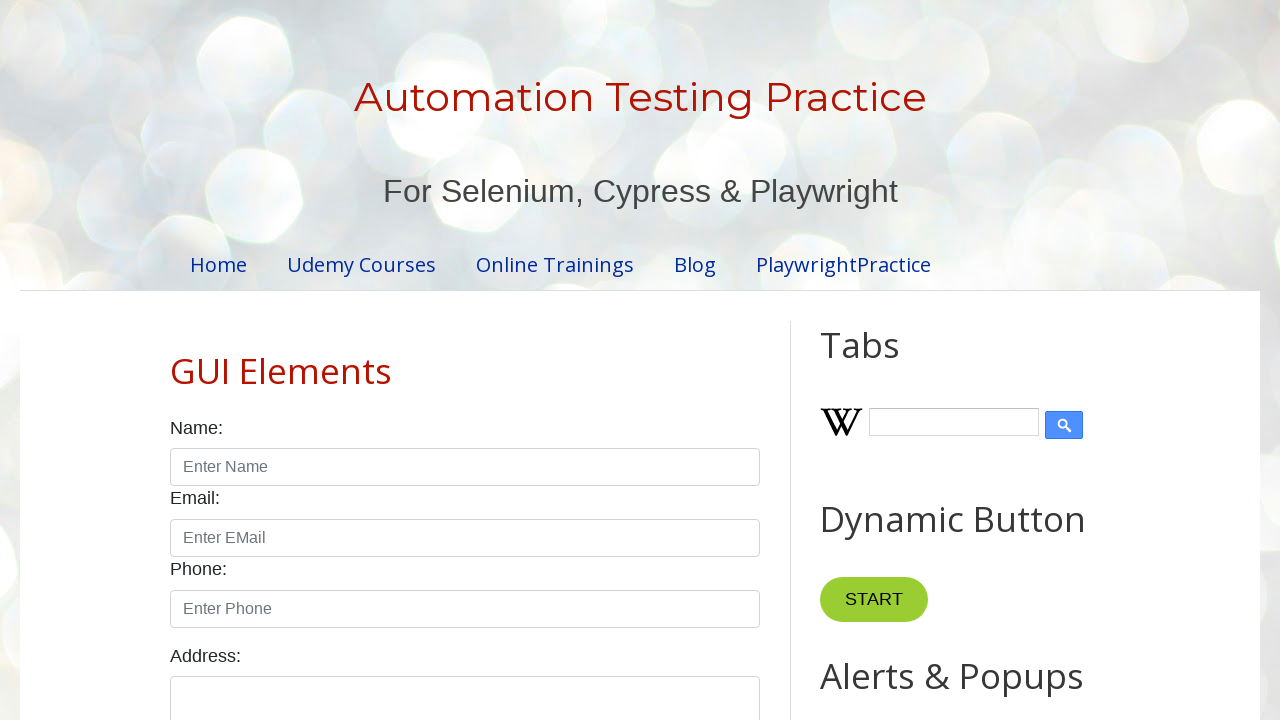

Accessed cell at row 7, column 1: 'Master In JS'
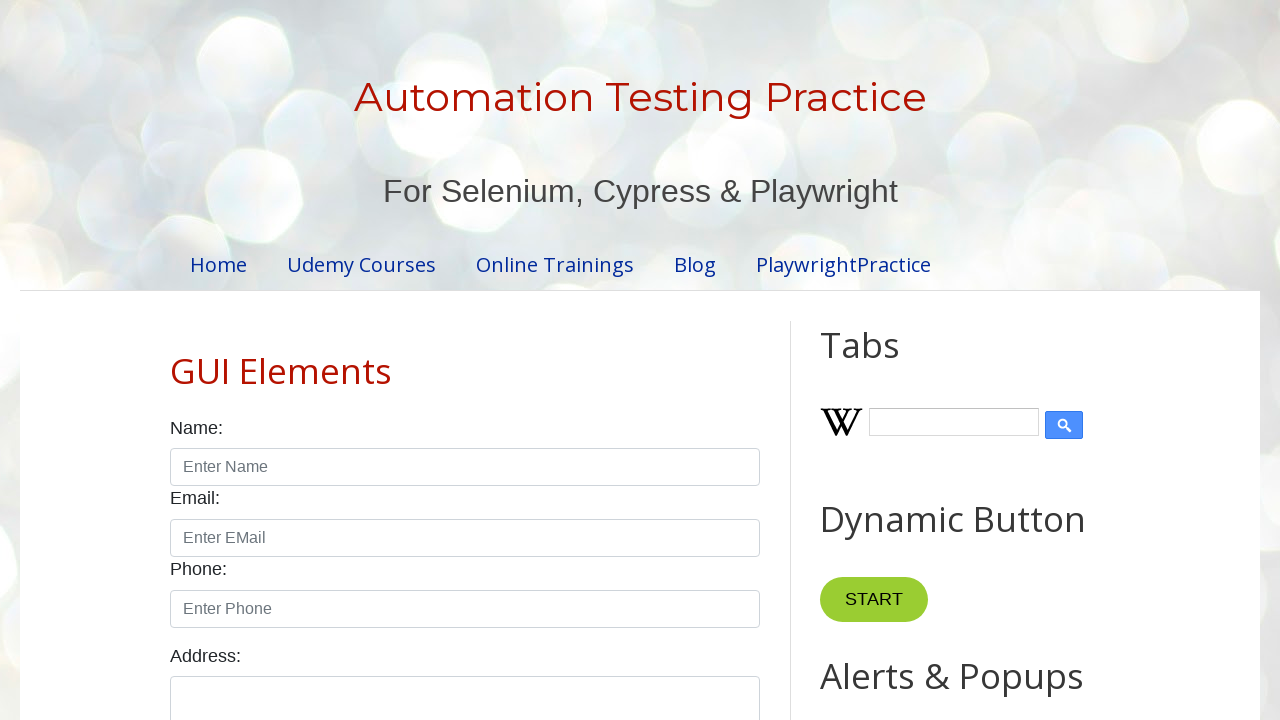

Accessed cell at row 7, column 2: 'Amit'
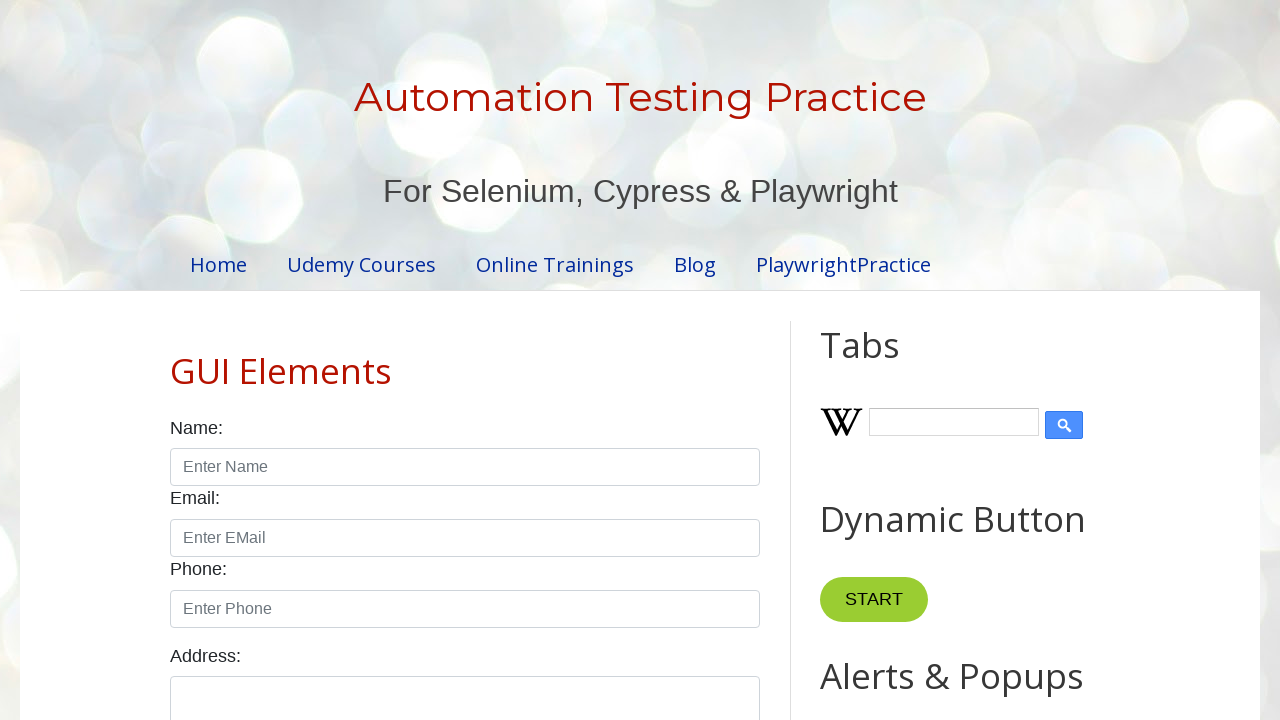

Accessed cell at row 7, column 3: 'Javascript'
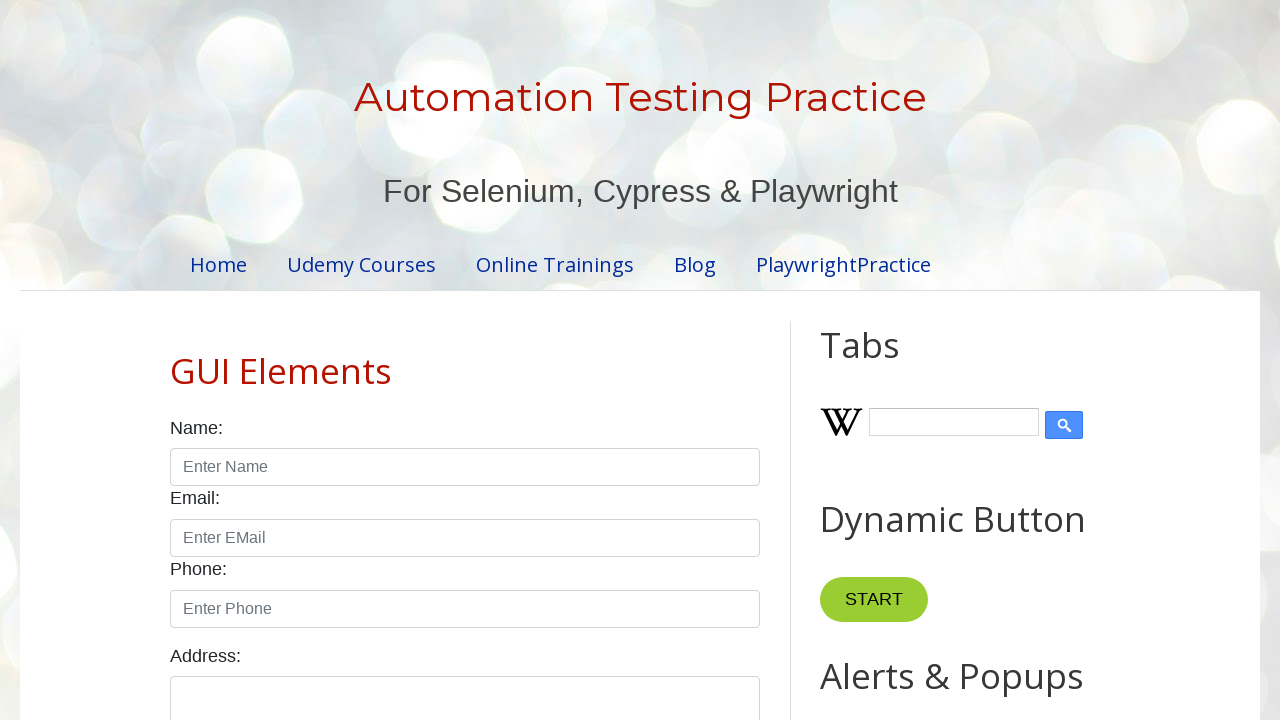

Accessed cell at row 7, column 4: '1000'
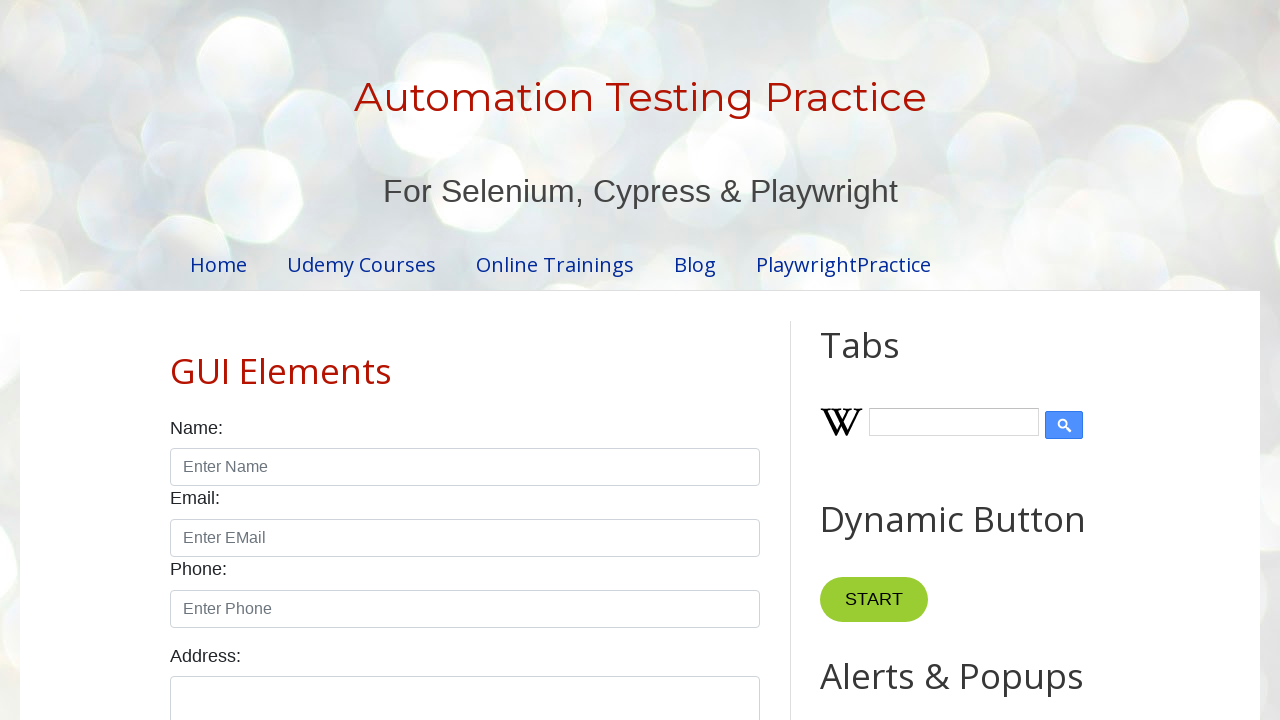

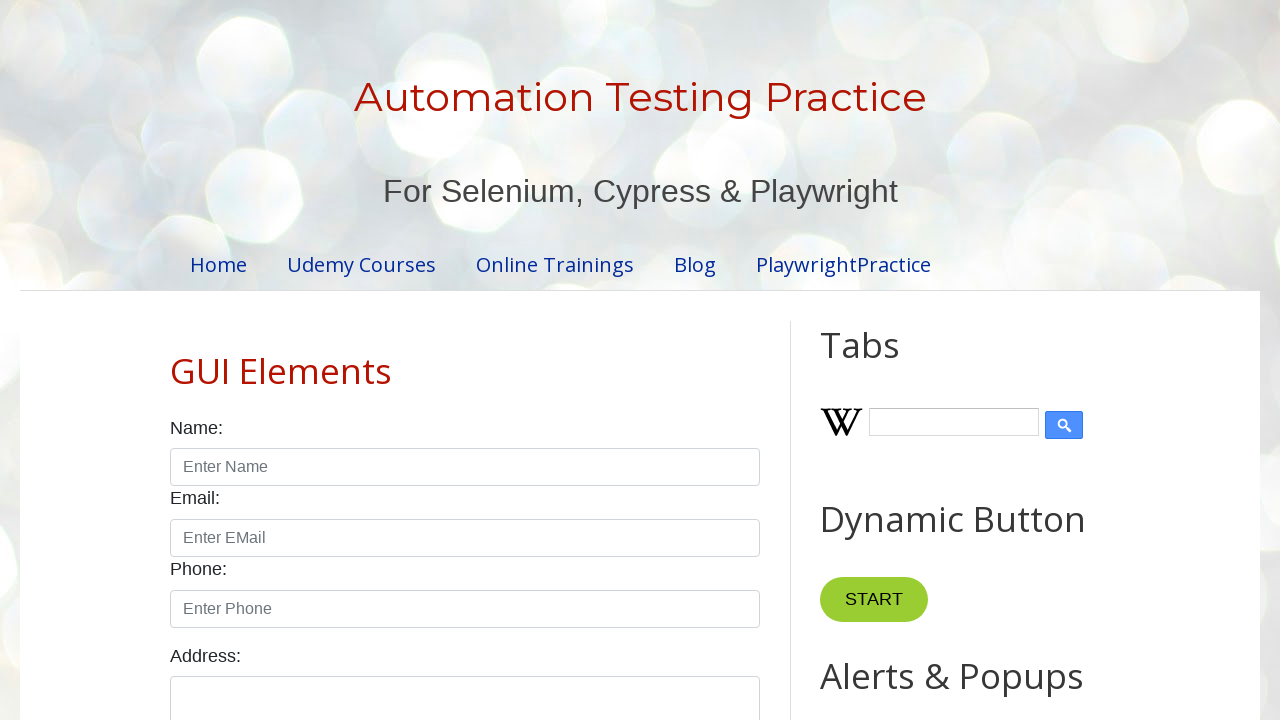